Checks if the SpiceJet logo is displayed on the homepage

Starting URL: https://www.spicejet.com/Default.aspx

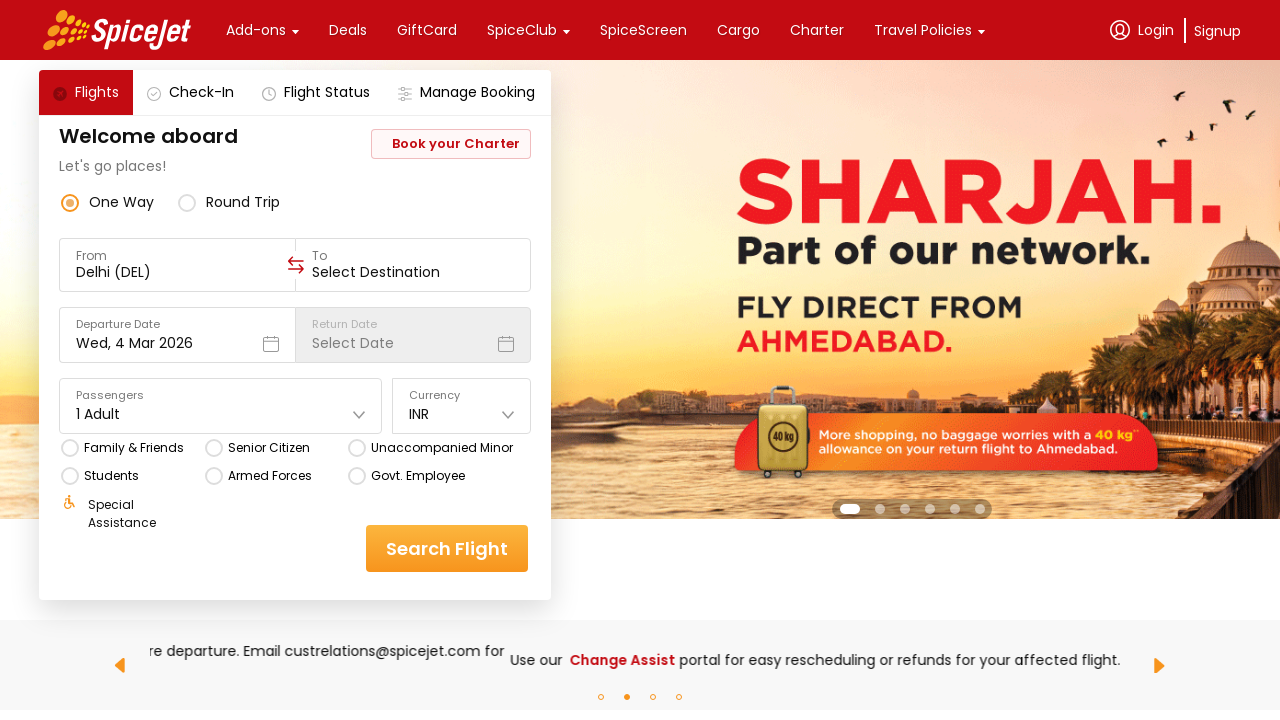

Checked if SpiceJet logo is visible on homepage
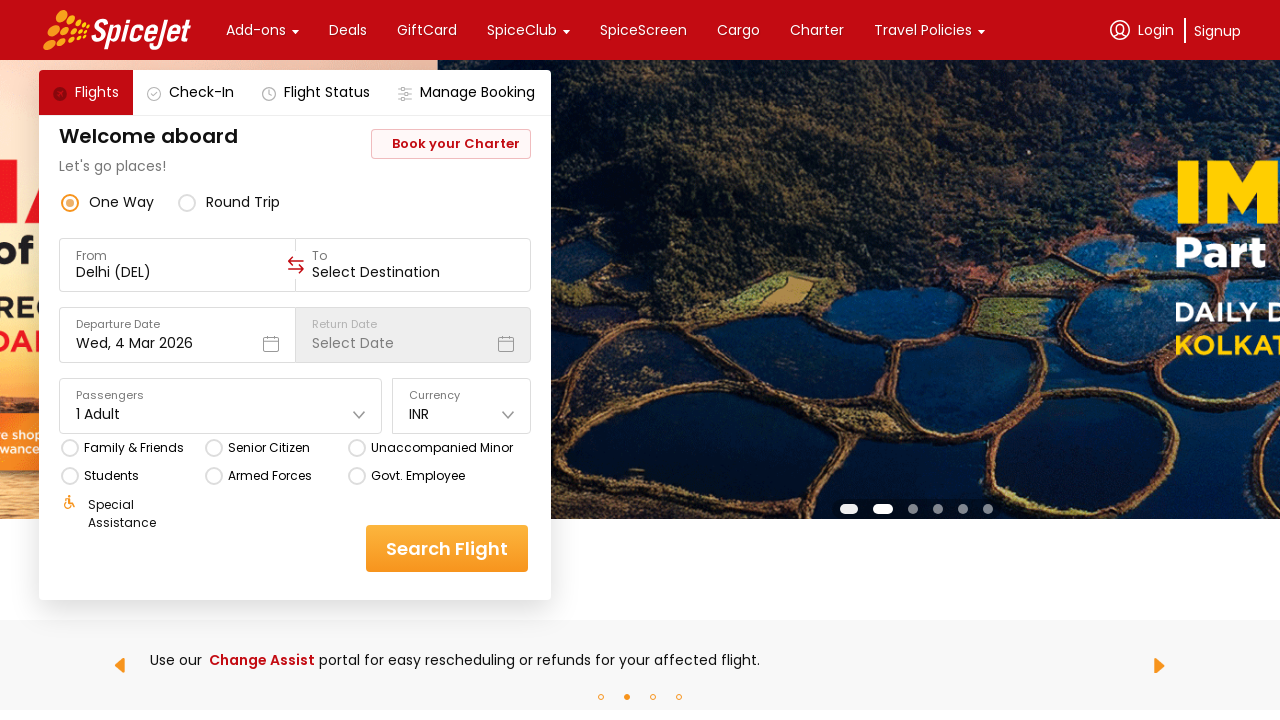

Printed logo visibility status
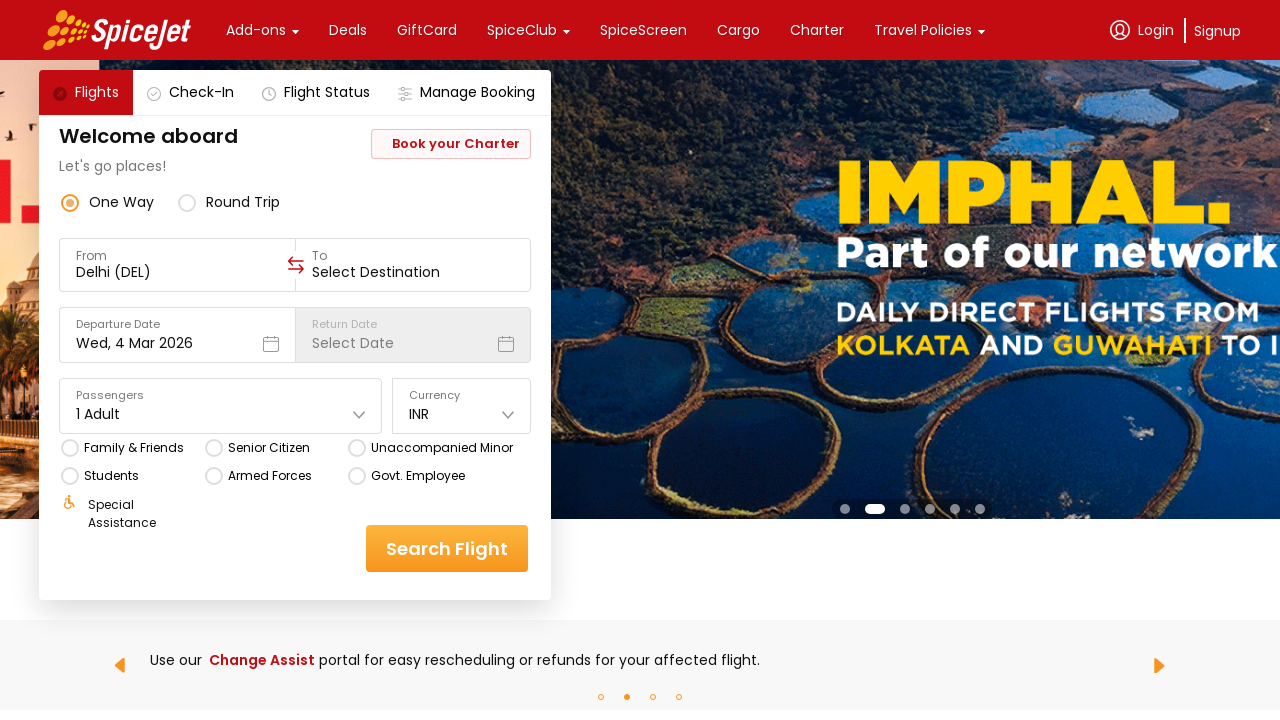

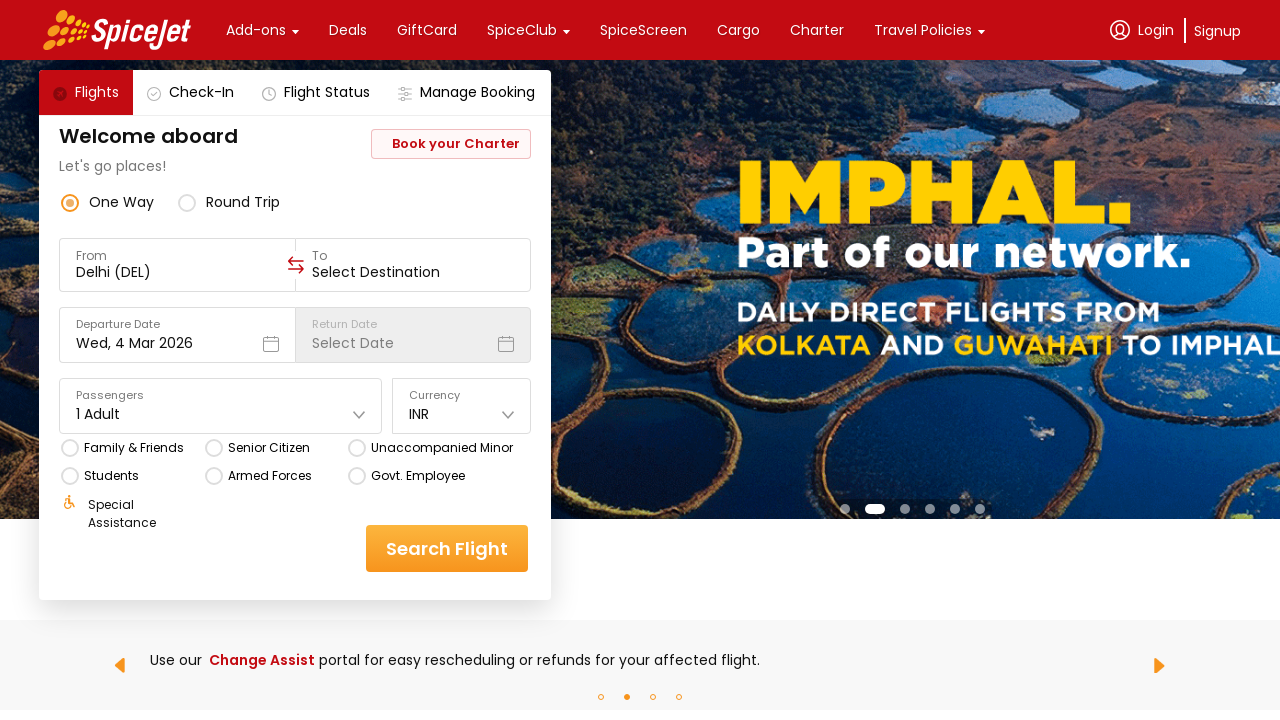